Clicks on a button and verifies a clicked indicator element appears

Starting URL: http://guinea-pig.webdriver.io/

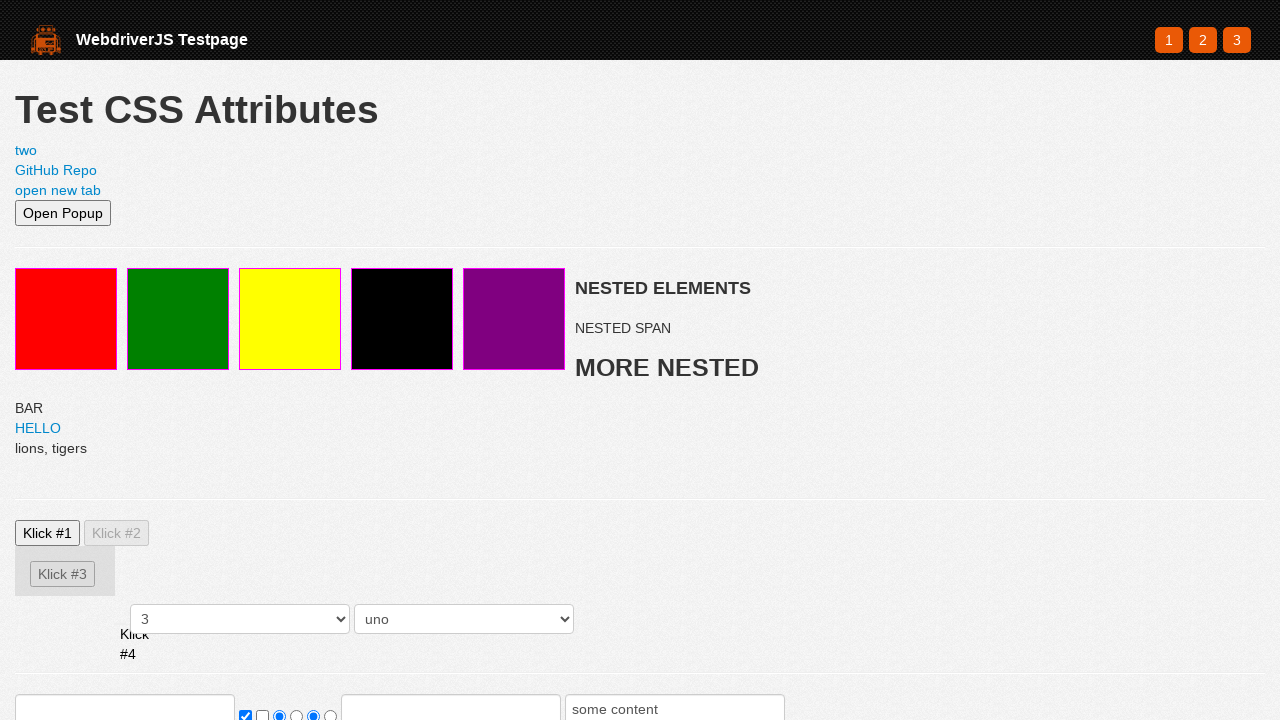

Clicked button with class btn1 at (48, 533) on .btn1
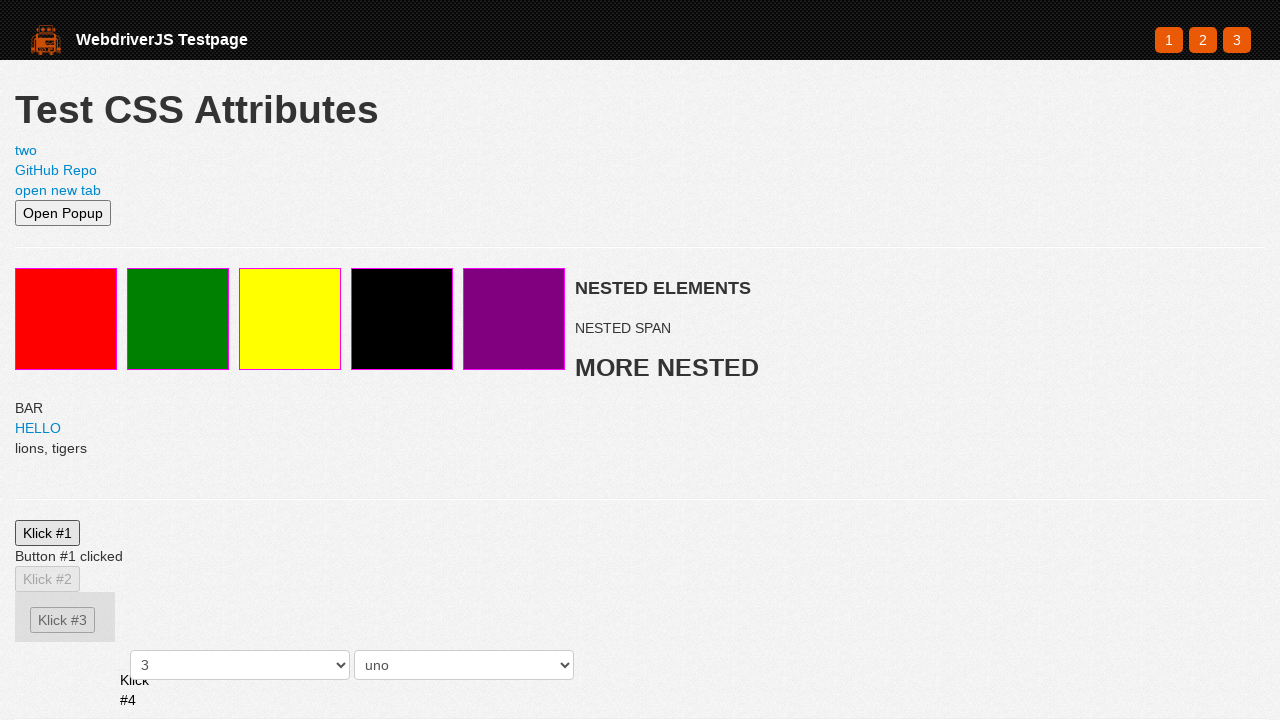

Verified clicked indicator element is visible
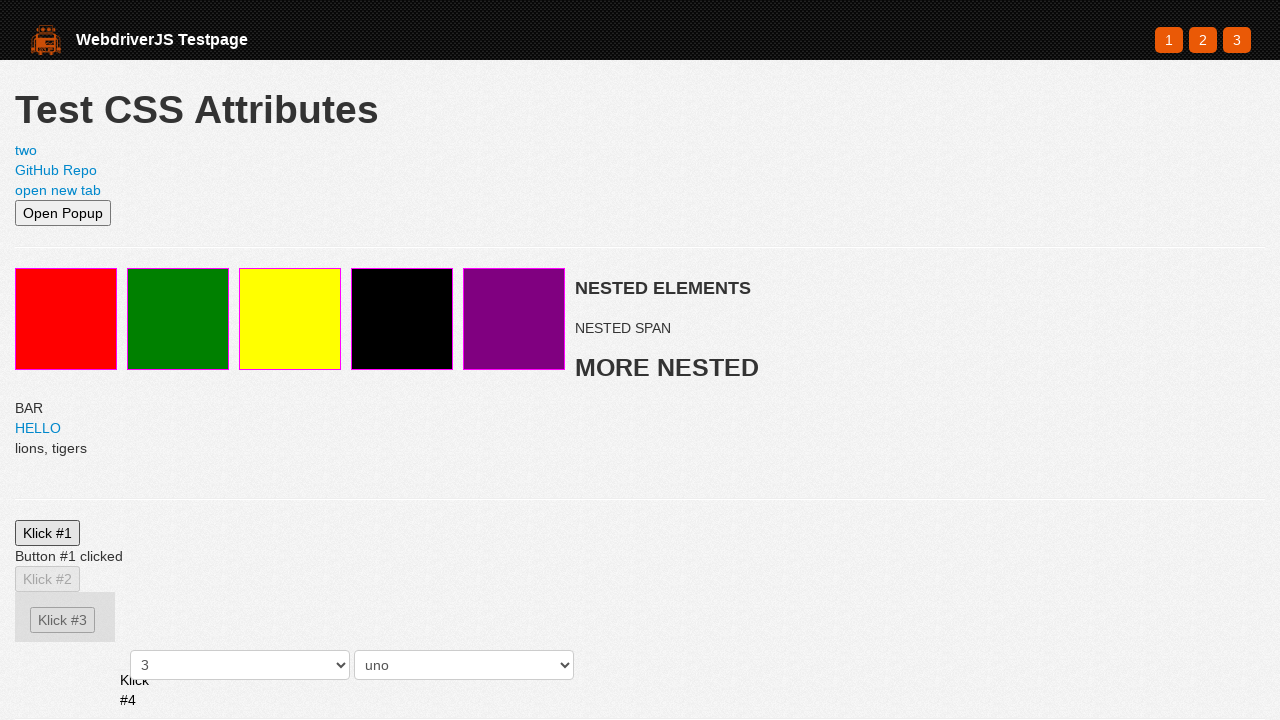

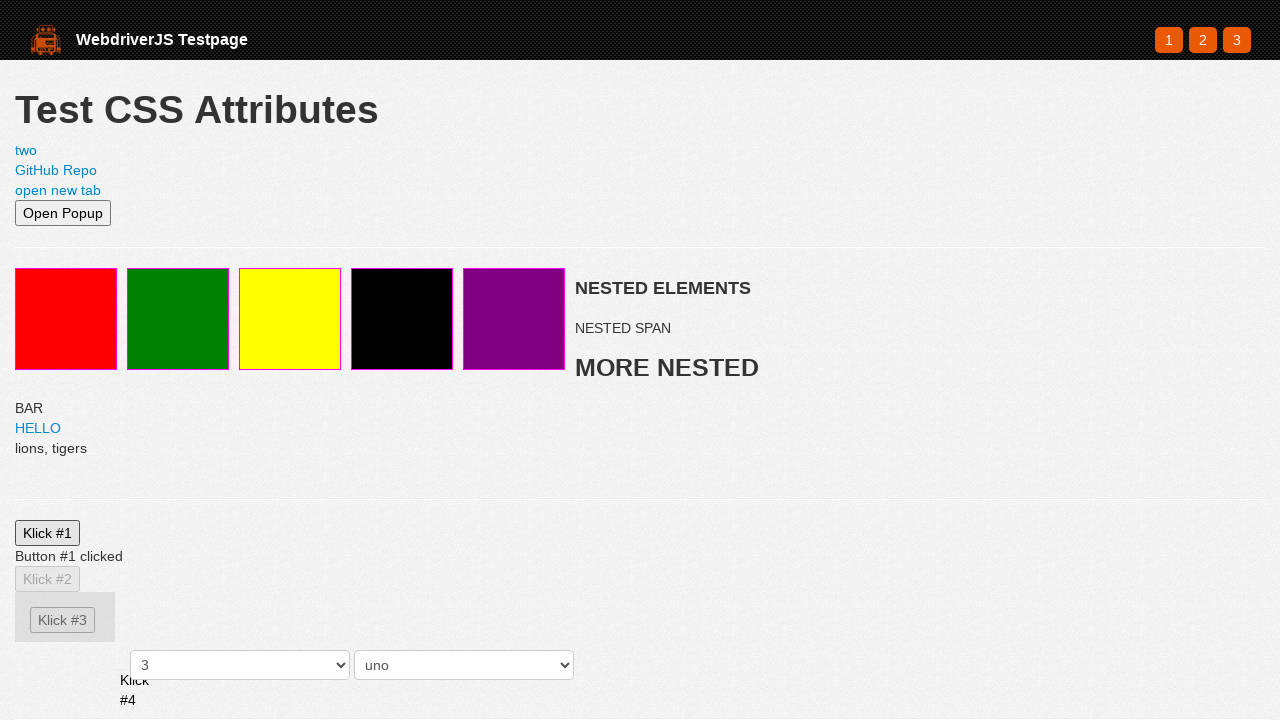